Tests that clicking Clear completed removes completed items from the list

Starting URL: https://demo.playwright.dev/todomvc

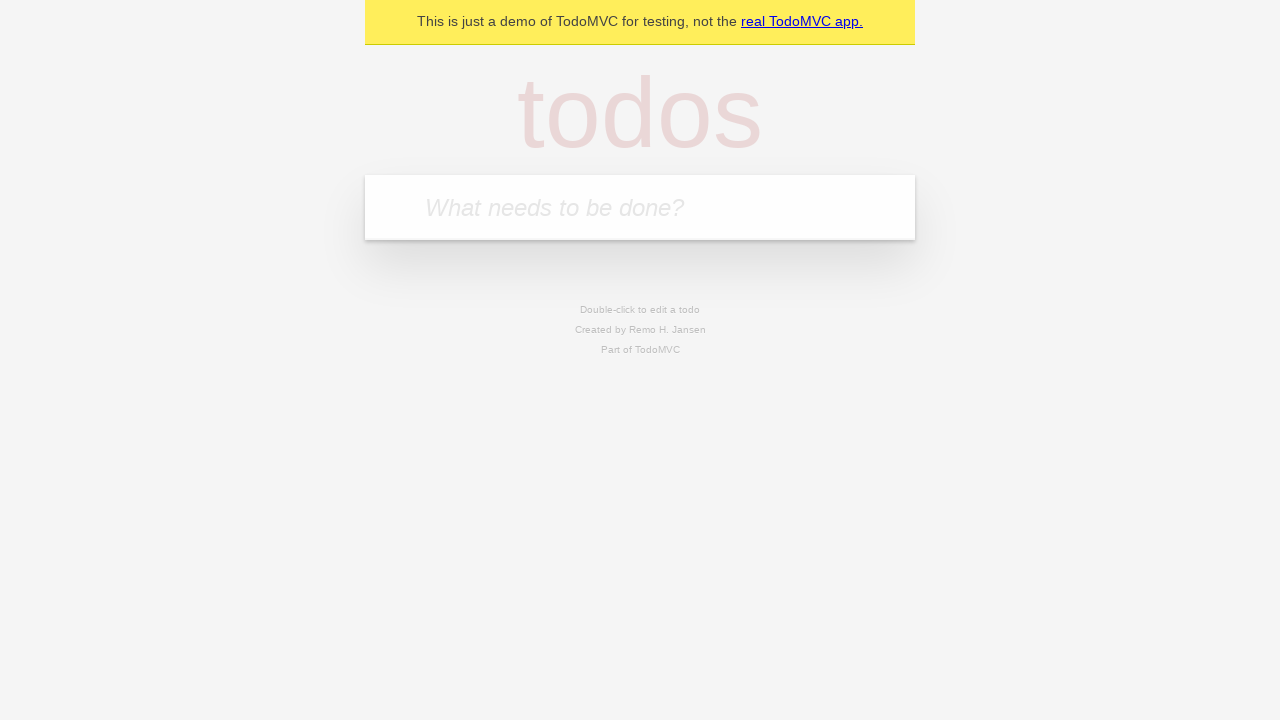

Filled todo input with 'buy some cheese' on internal:attr=[placeholder="What needs to be done?"i]
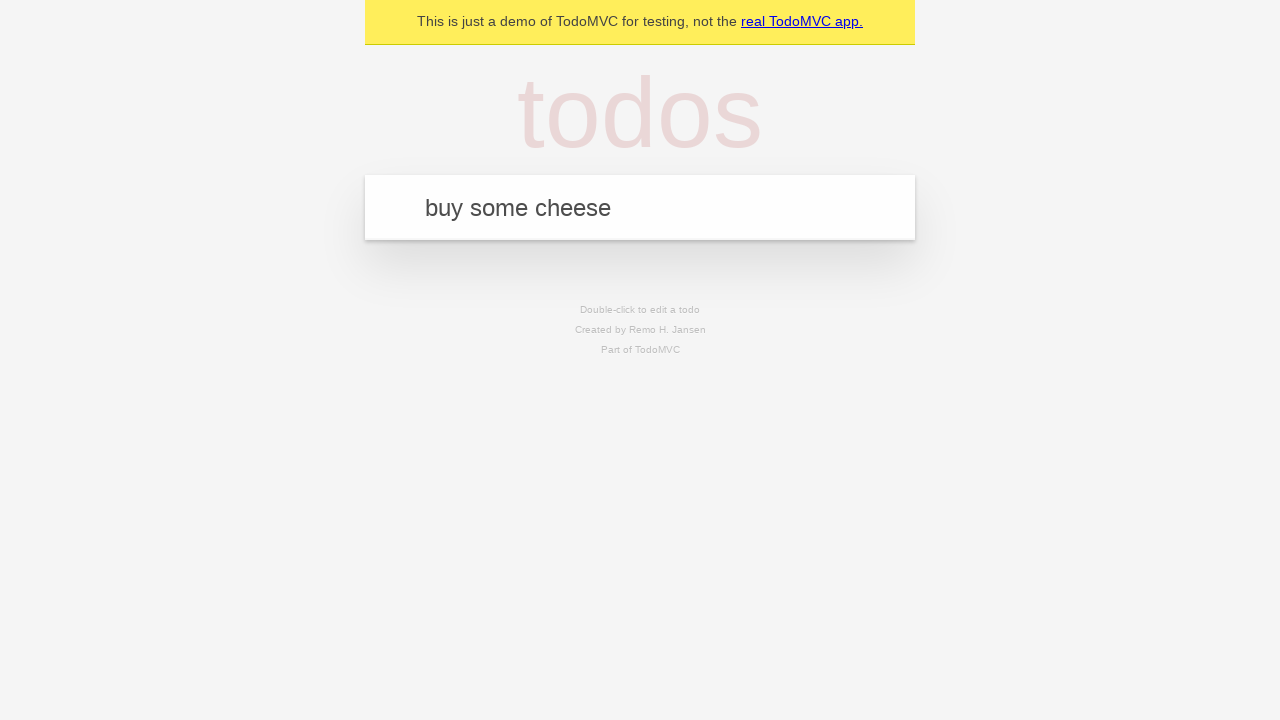

Pressed Enter to create first todo on internal:attr=[placeholder="What needs to be done?"i]
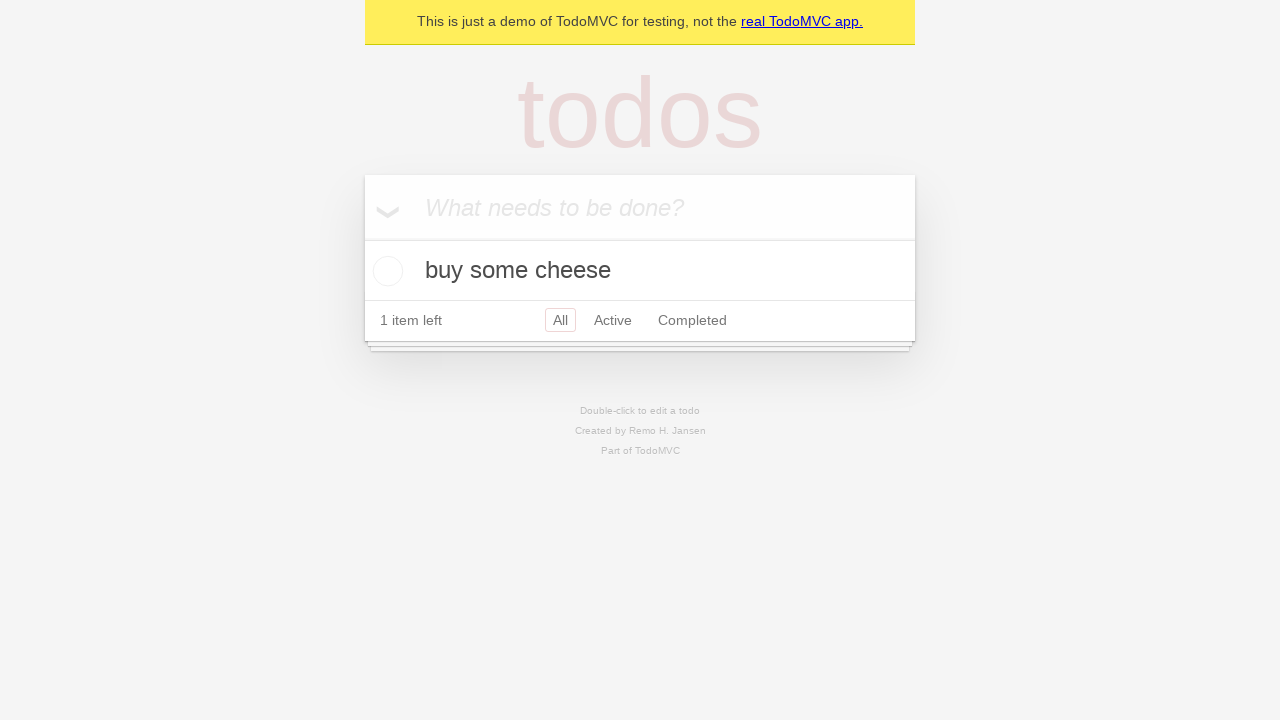

Filled todo input with 'feed the cat' on internal:attr=[placeholder="What needs to be done?"i]
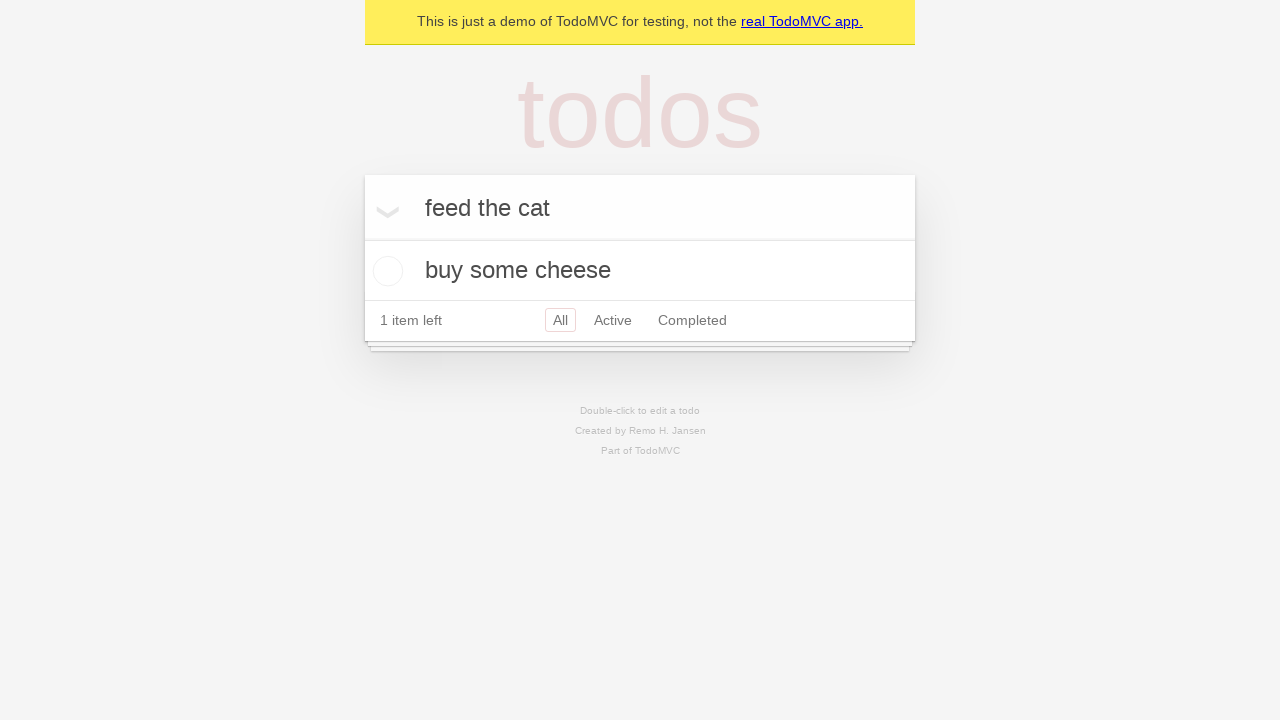

Pressed Enter to create second todo on internal:attr=[placeholder="What needs to be done?"i]
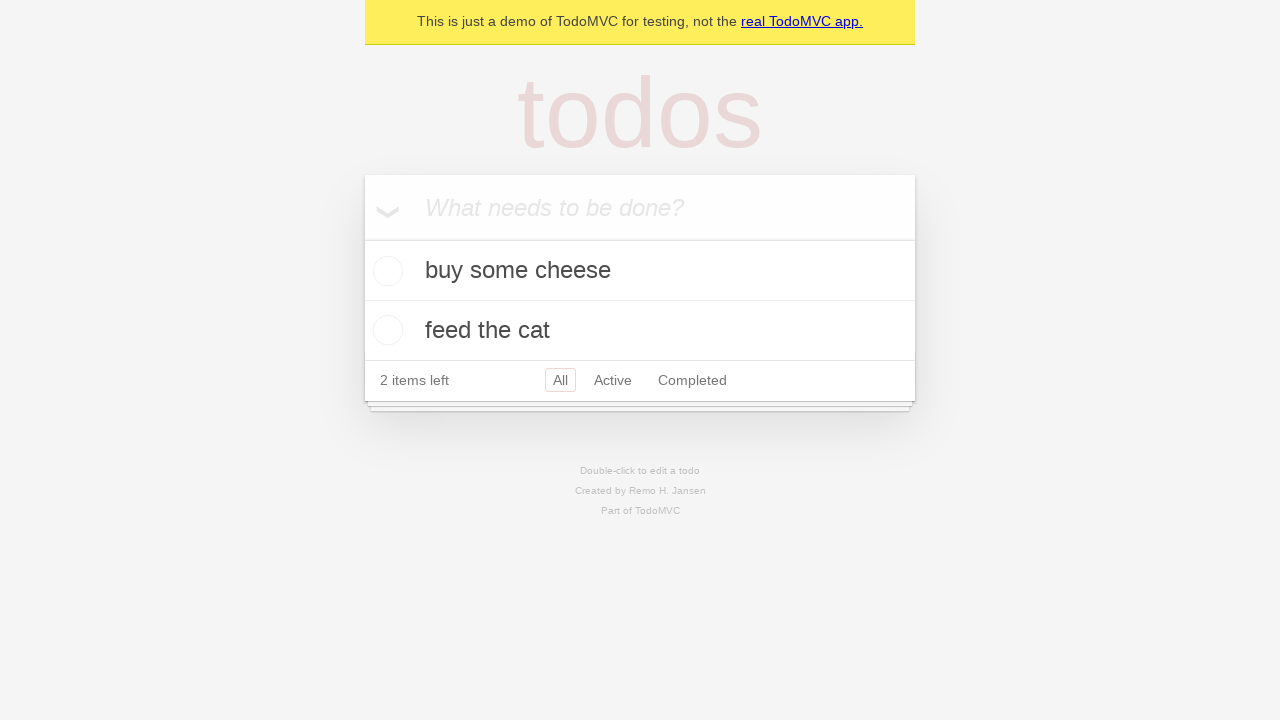

Filled todo input with 'book a doctors appointment' on internal:attr=[placeholder="What needs to be done?"i]
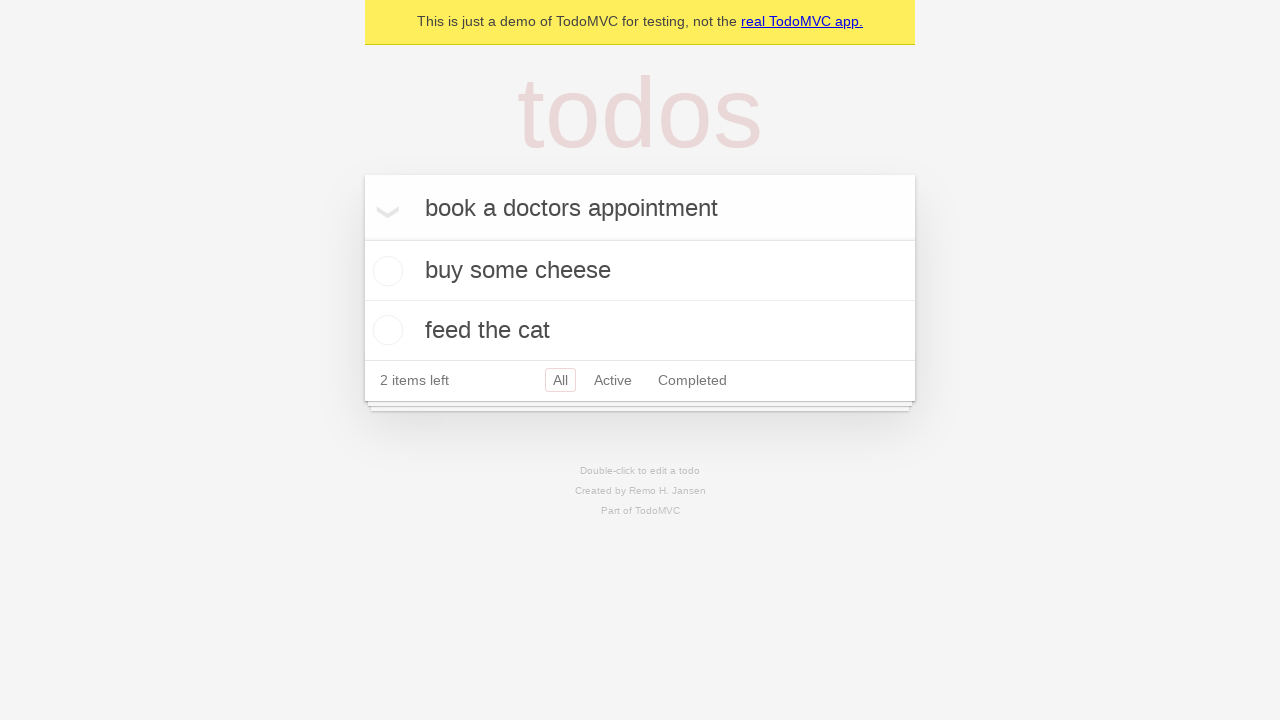

Pressed Enter to create third todo on internal:attr=[placeholder="What needs to be done?"i]
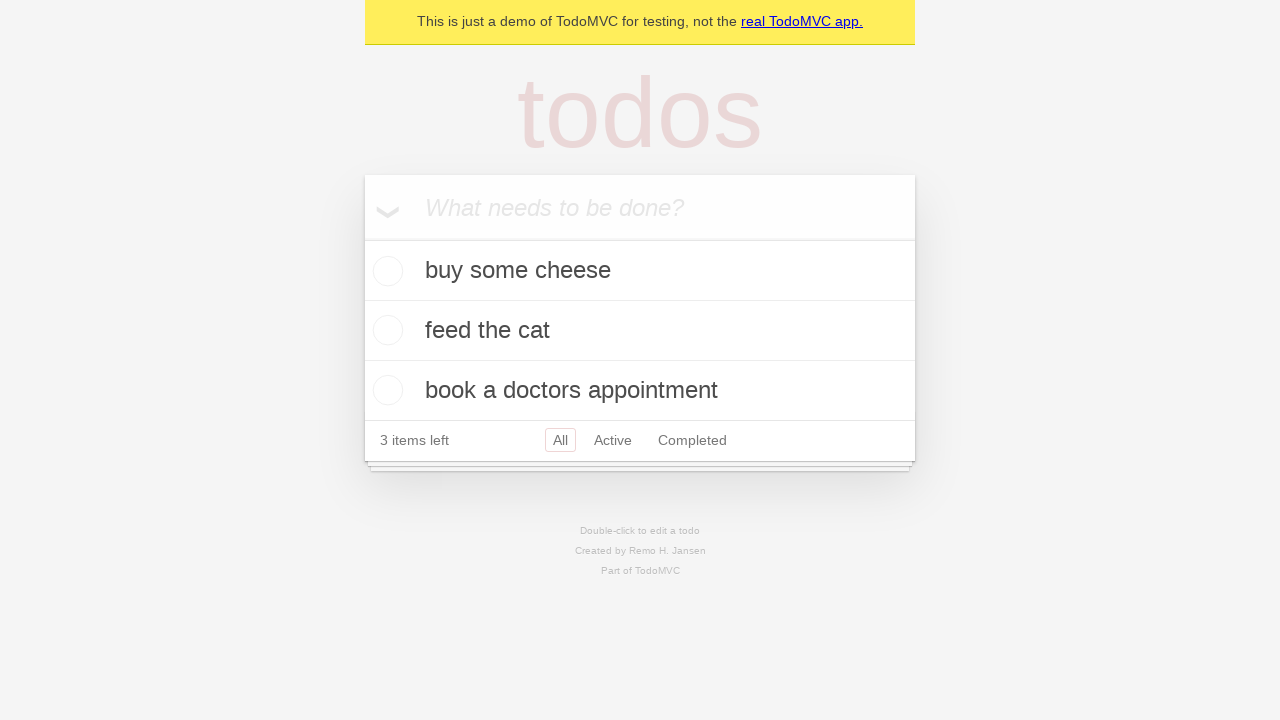

All 3 todos have been created and loaded
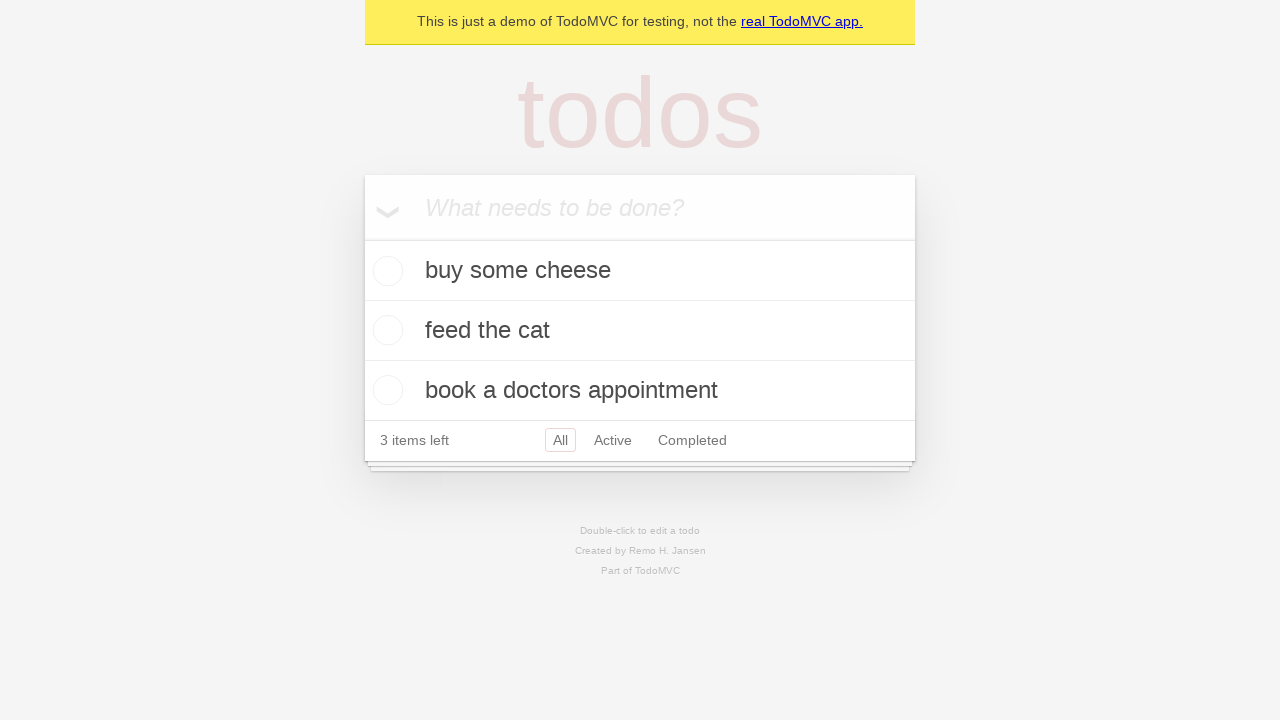

Checked the second todo item 'feed the cat' to mark it as completed at (385, 330) on internal:testid=[data-testid="todo-item"s] >> nth=1 >> internal:role=checkbox
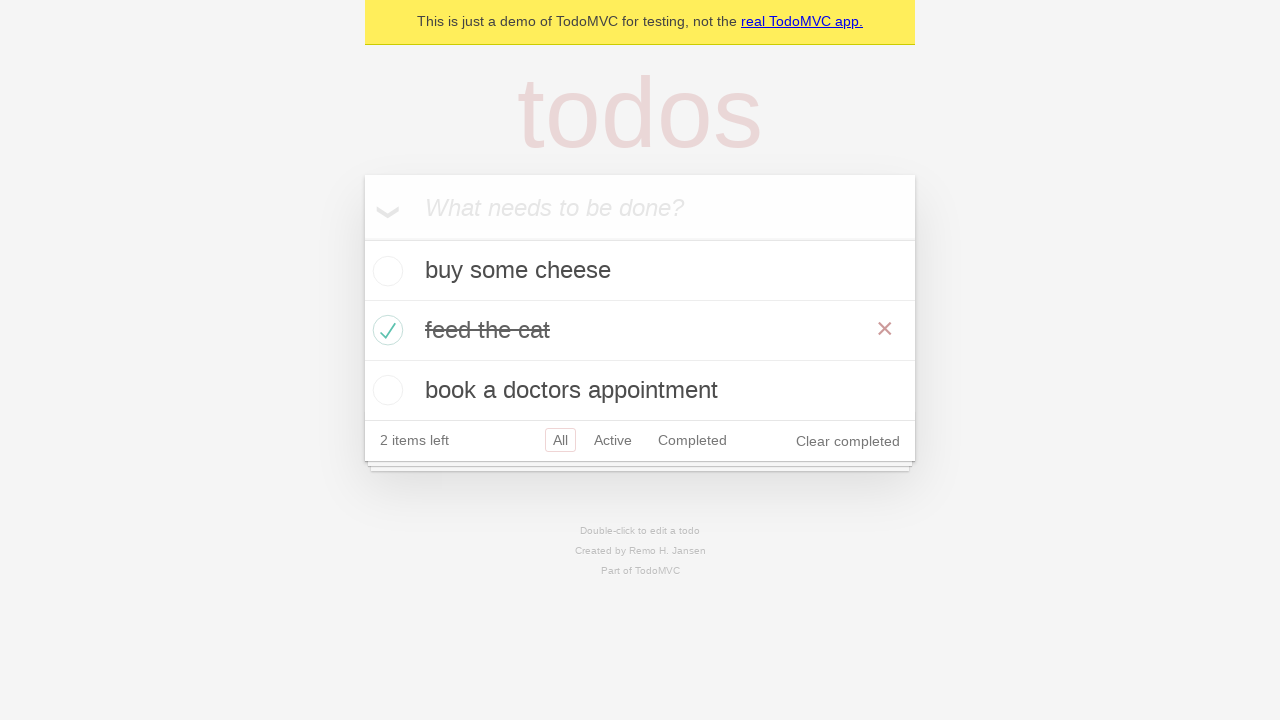

Clicked 'Clear completed' button to remove completed items at (848, 441) on internal:role=button[name="Clear completed"i]
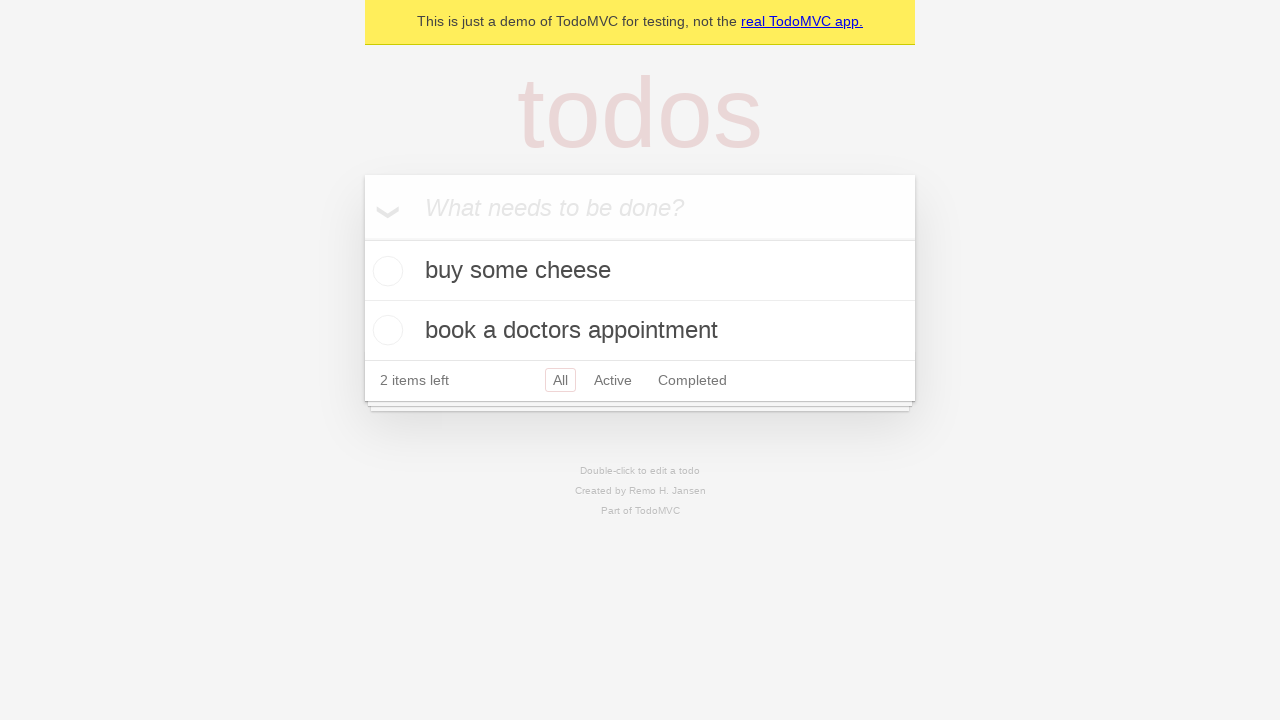

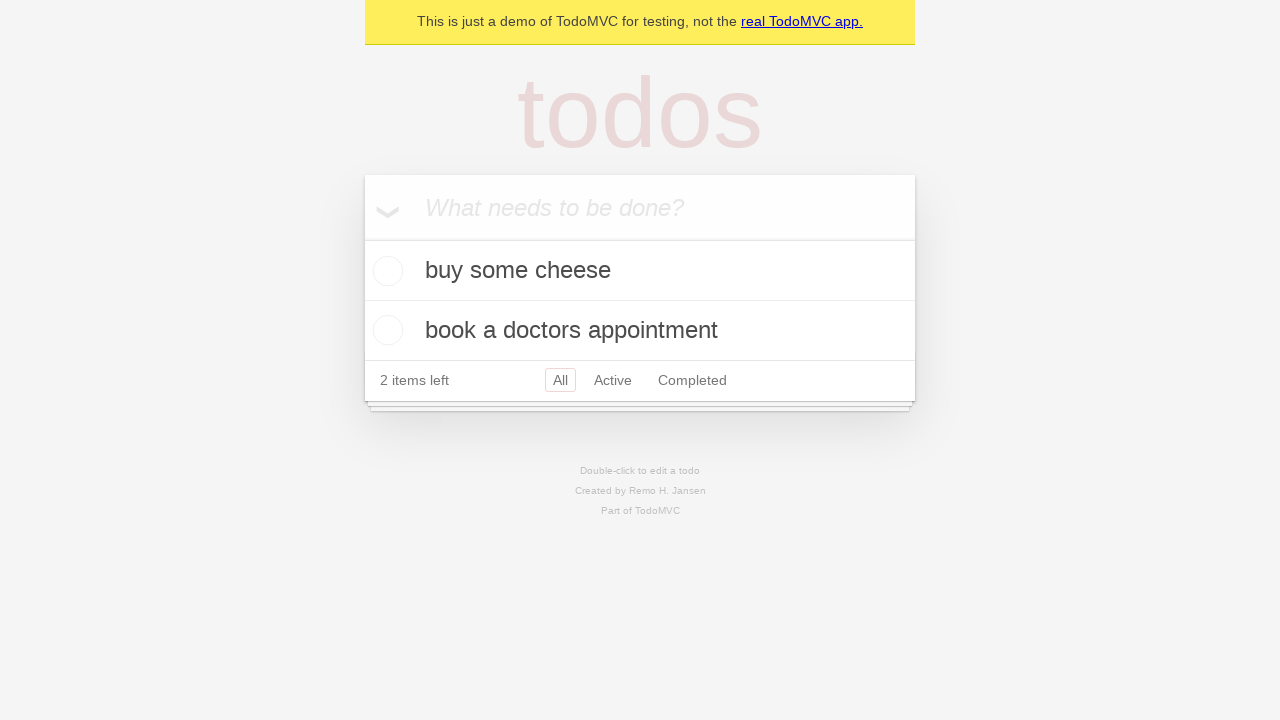